Verifies that the age textbox element is displayed on the page

Starting URL: https://www.calculator.net/calorie-calculator.html

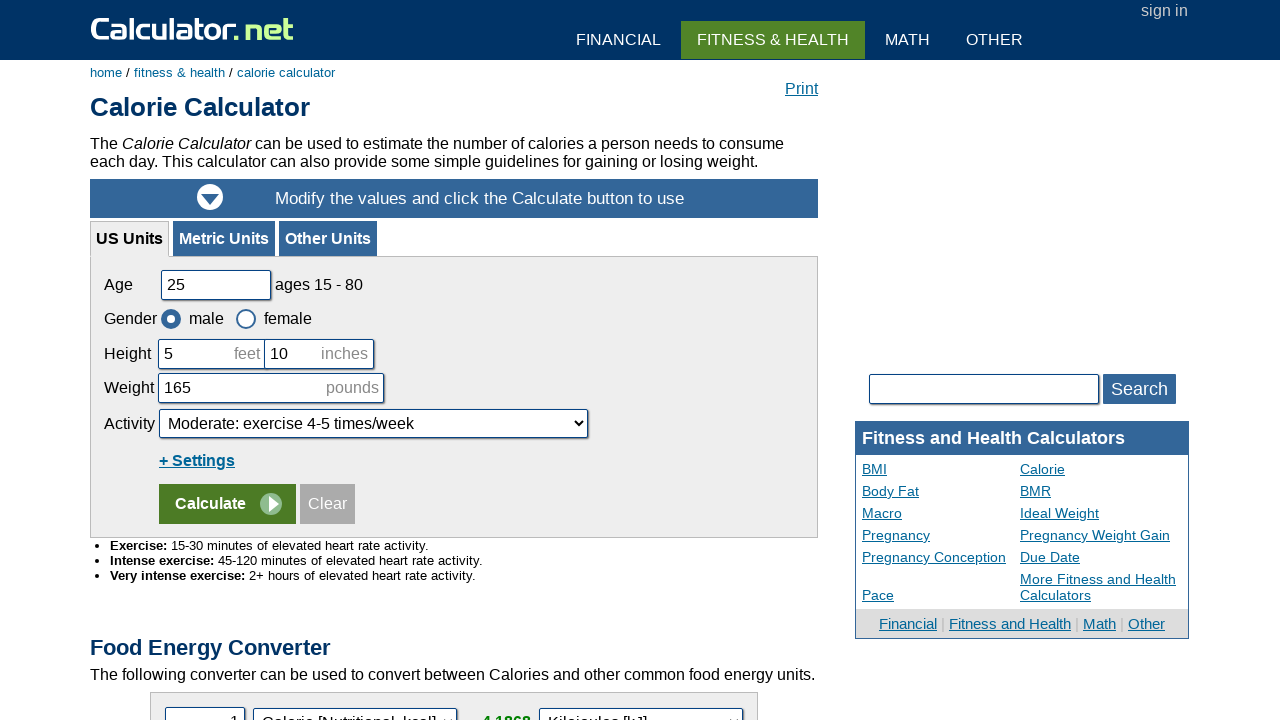

Navigated to calorie calculator page
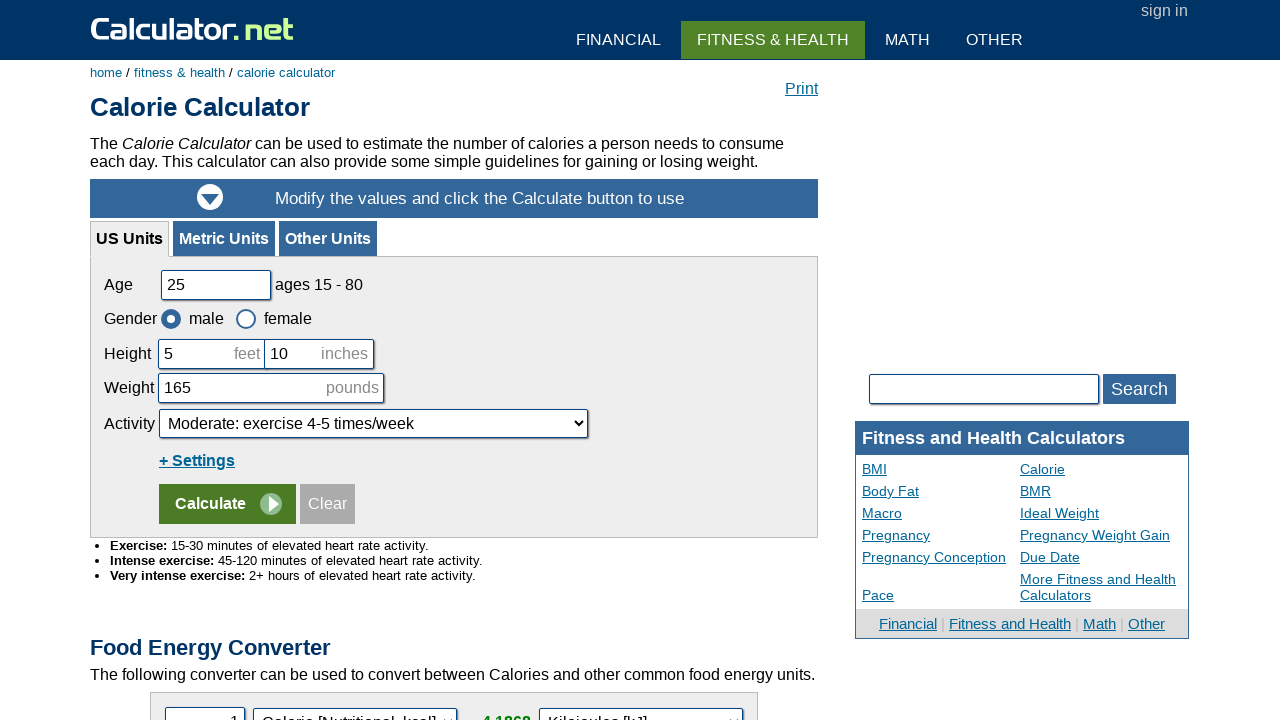

Located age textbox element with ID 'cage'
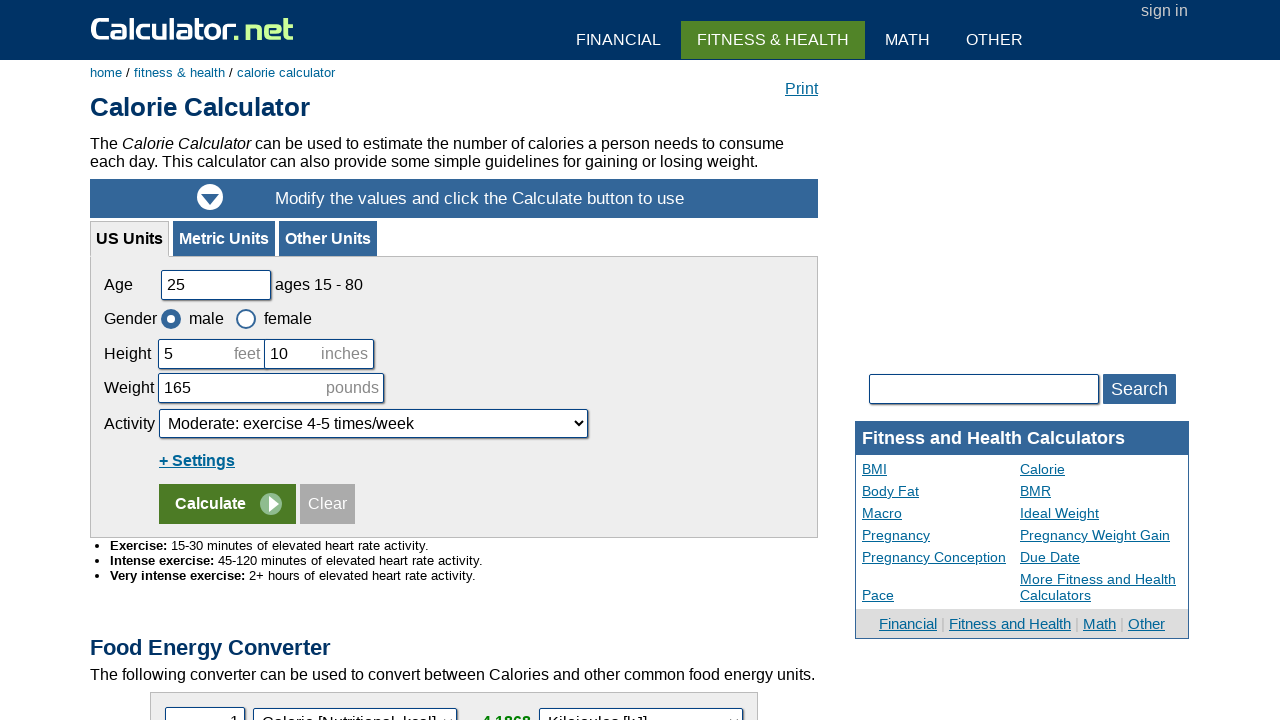

Verified that age textbox is visible on the page
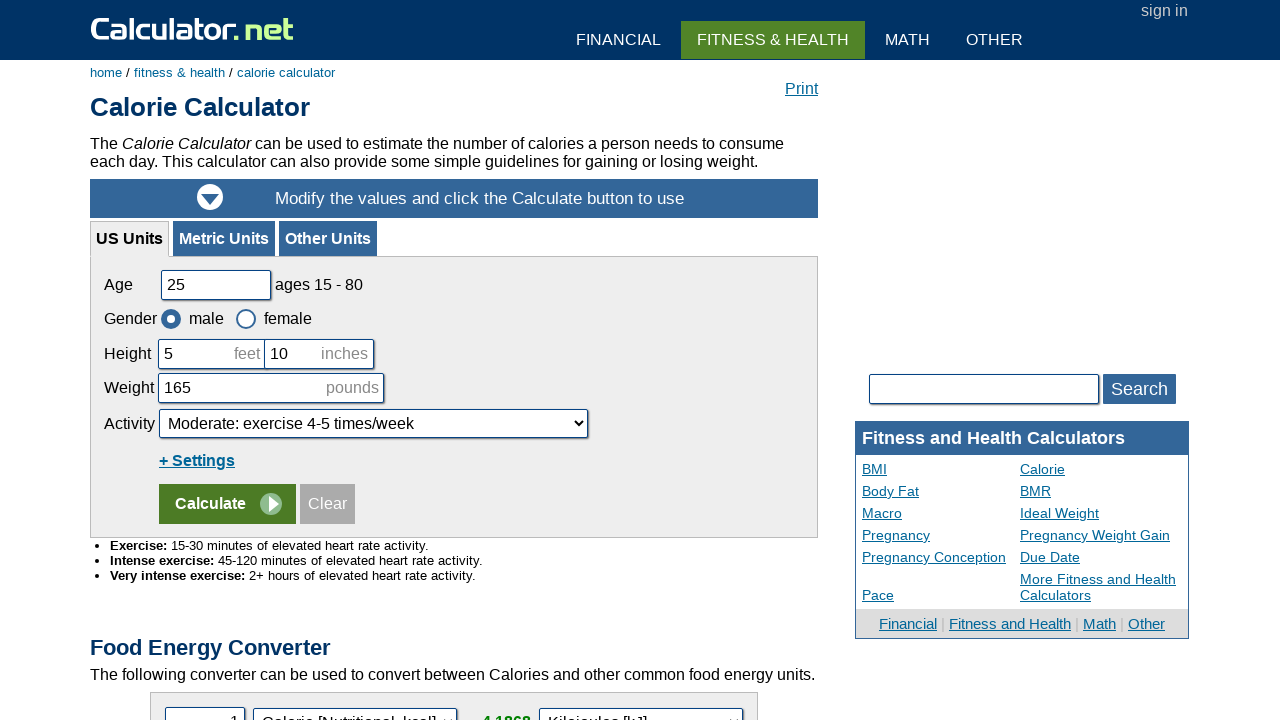

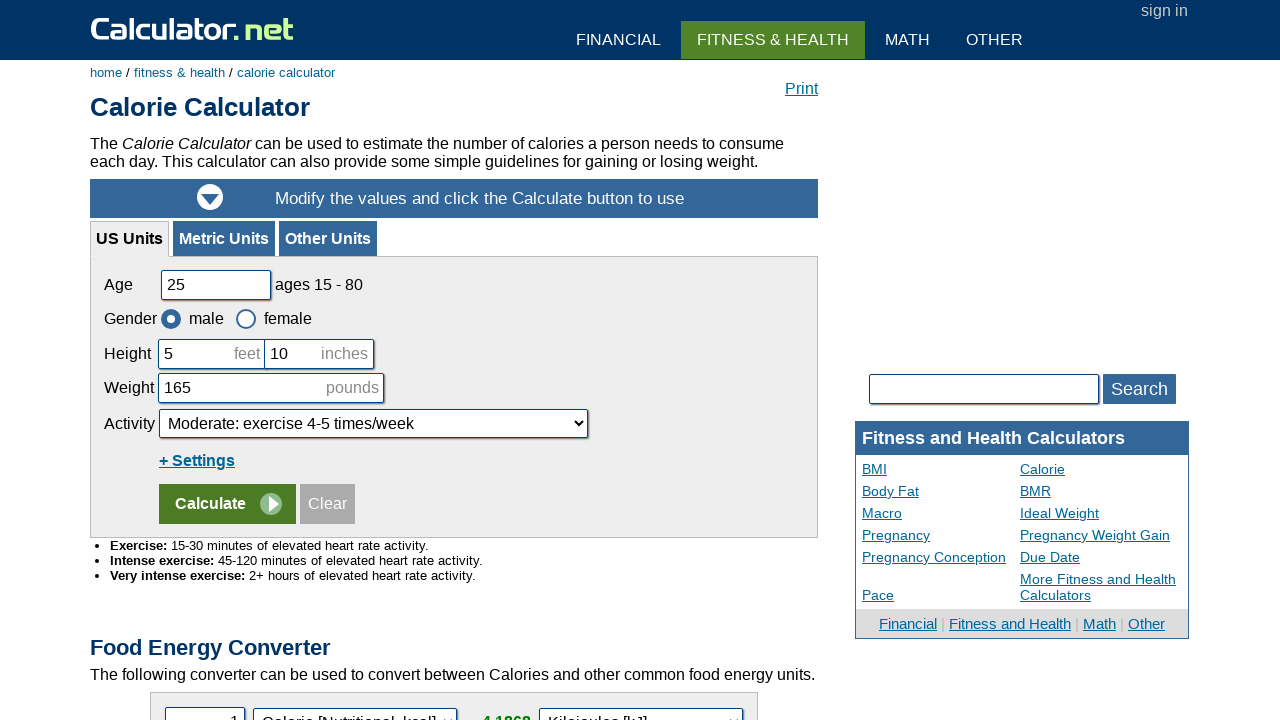